Tests email subscription form submission by entering an email and clicking submit

Starting URL: https://chadd.org/for-adults/overview/

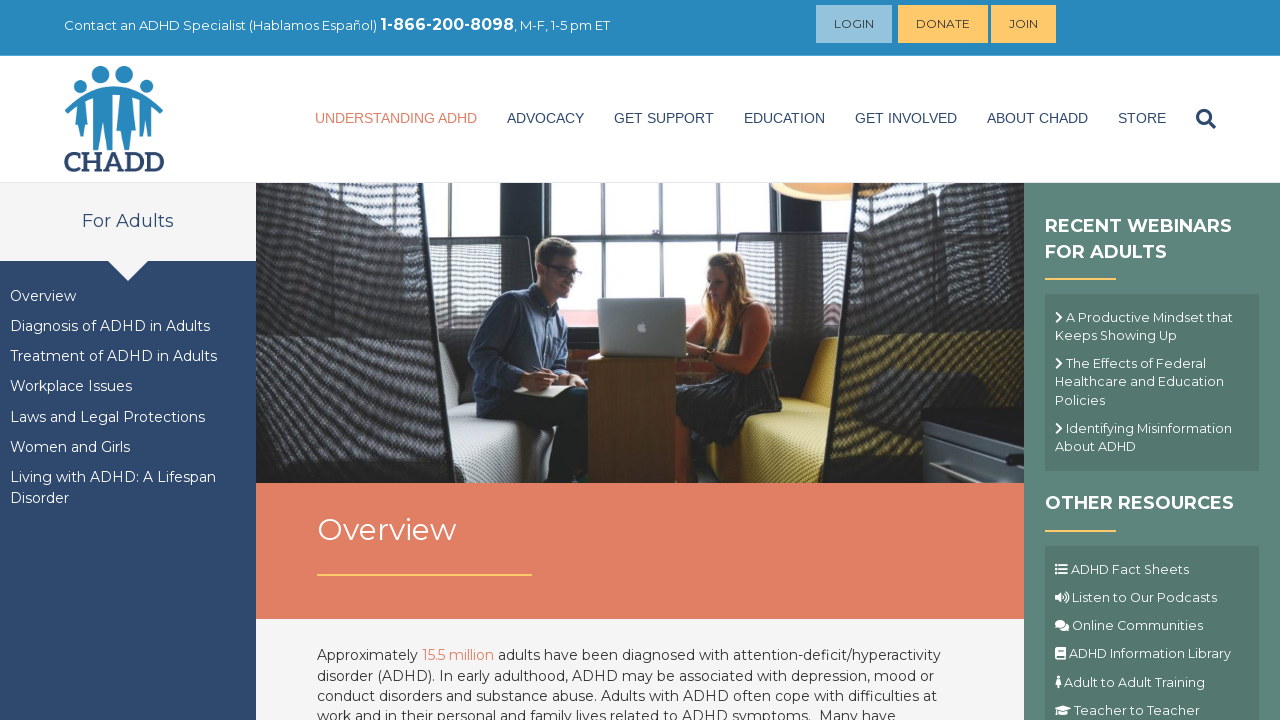

Navigated to CHADD for adults overview page
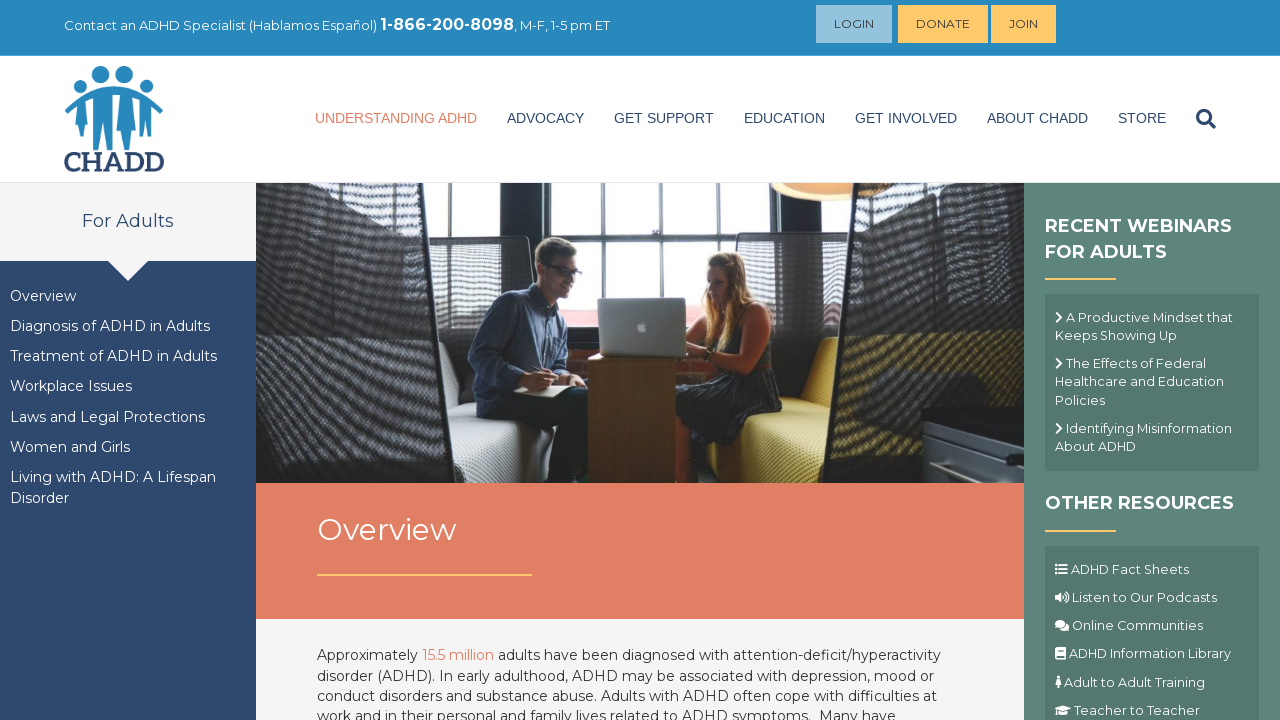

Entered email 'testuser7392@example.com' in subscription field on input[name='EMAIL']
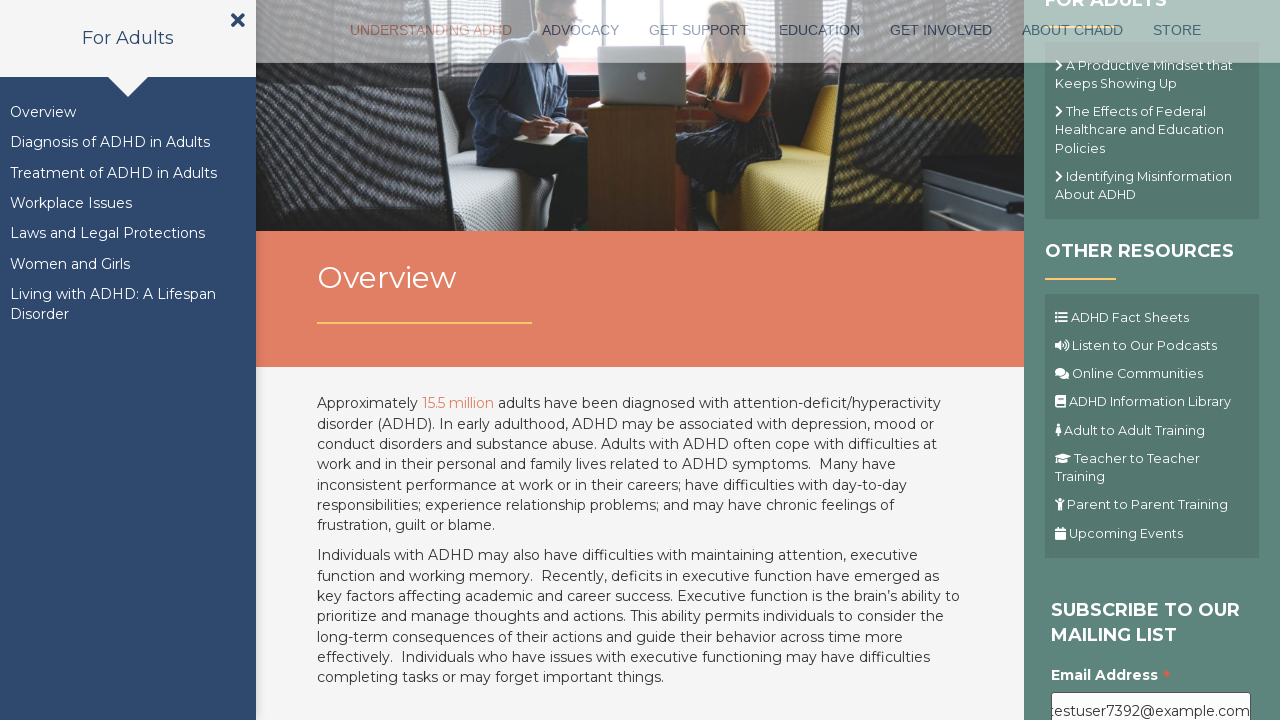

Clicked submit button to subscribe to email list at (1111, 361) on .button
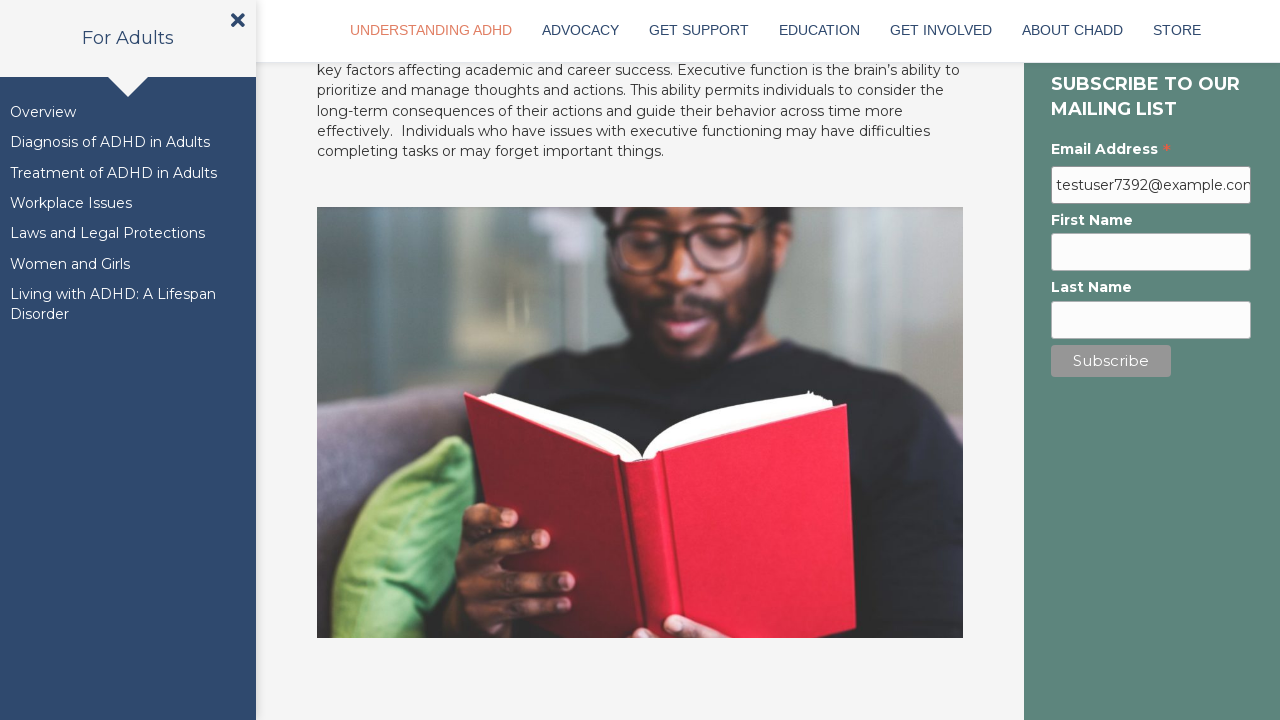

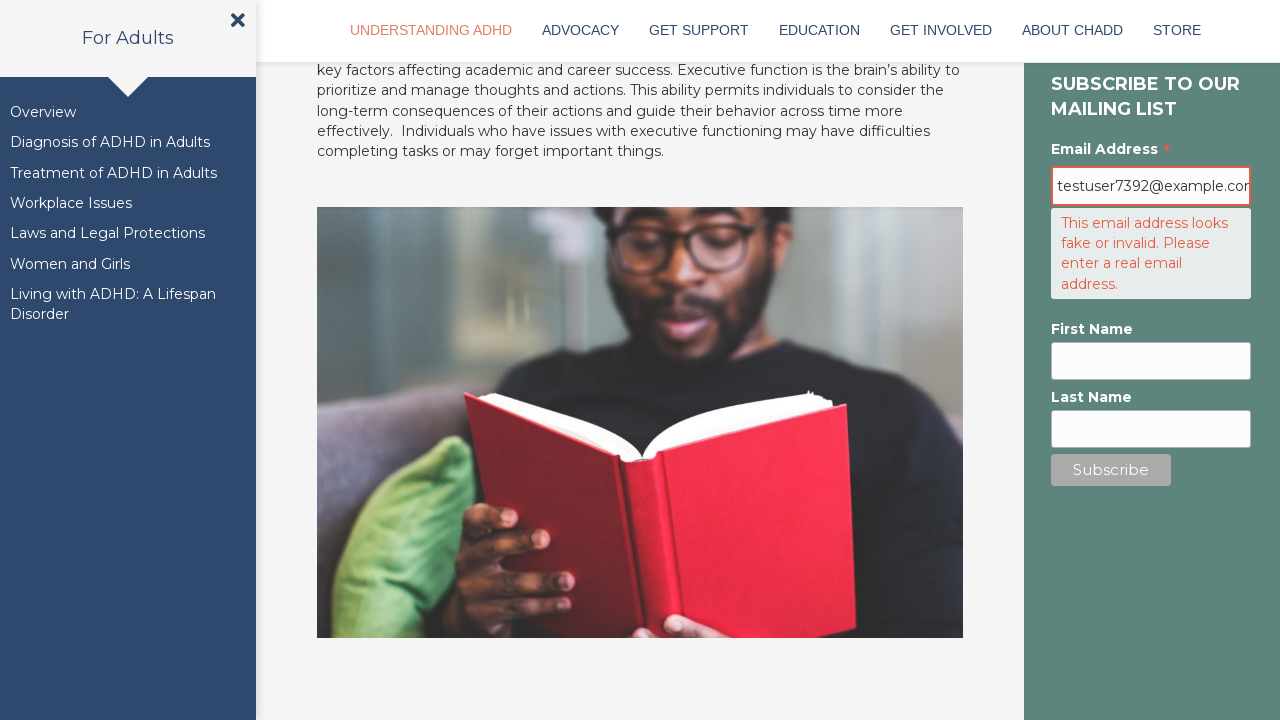